Tests window handling by clicking a link that opens a new tab/window, then switching to the new window and verifying the page title

Starting URL: https://selectorshub.com/xpath-practice-page/

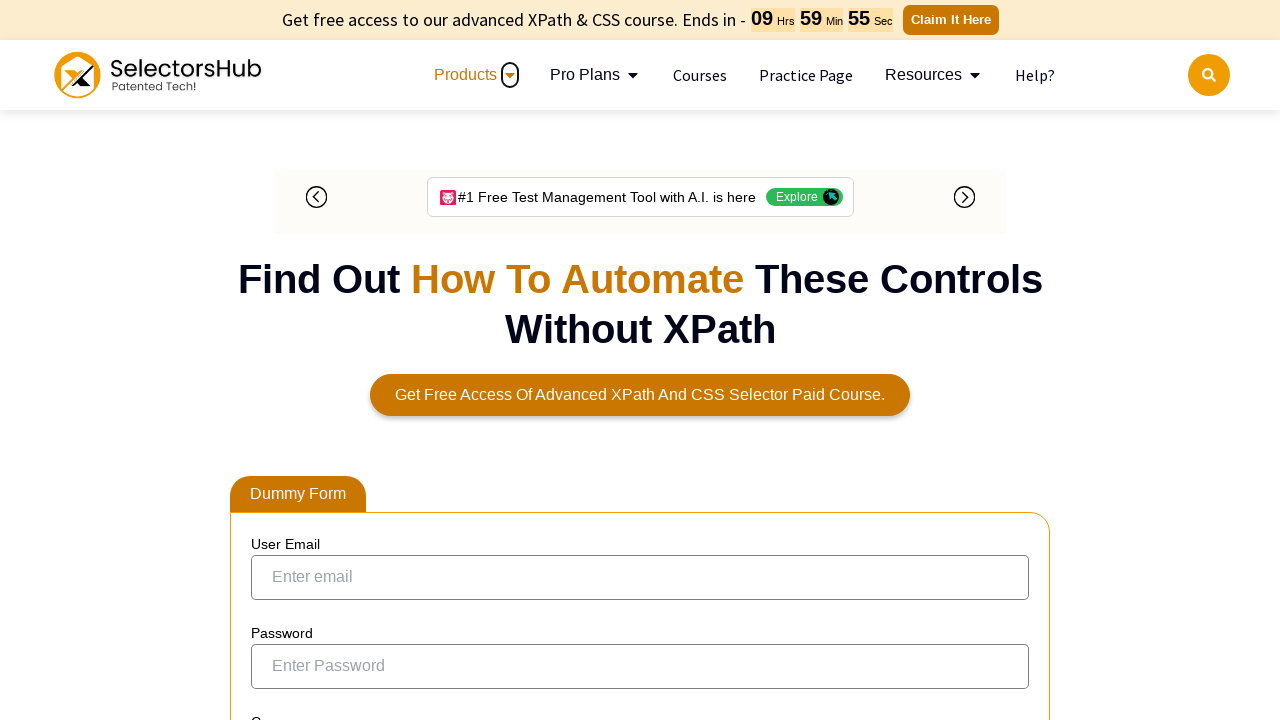

Clicked link that opened a new window/tab at (640, 304) on text=Find out how to automate these controls without XPath
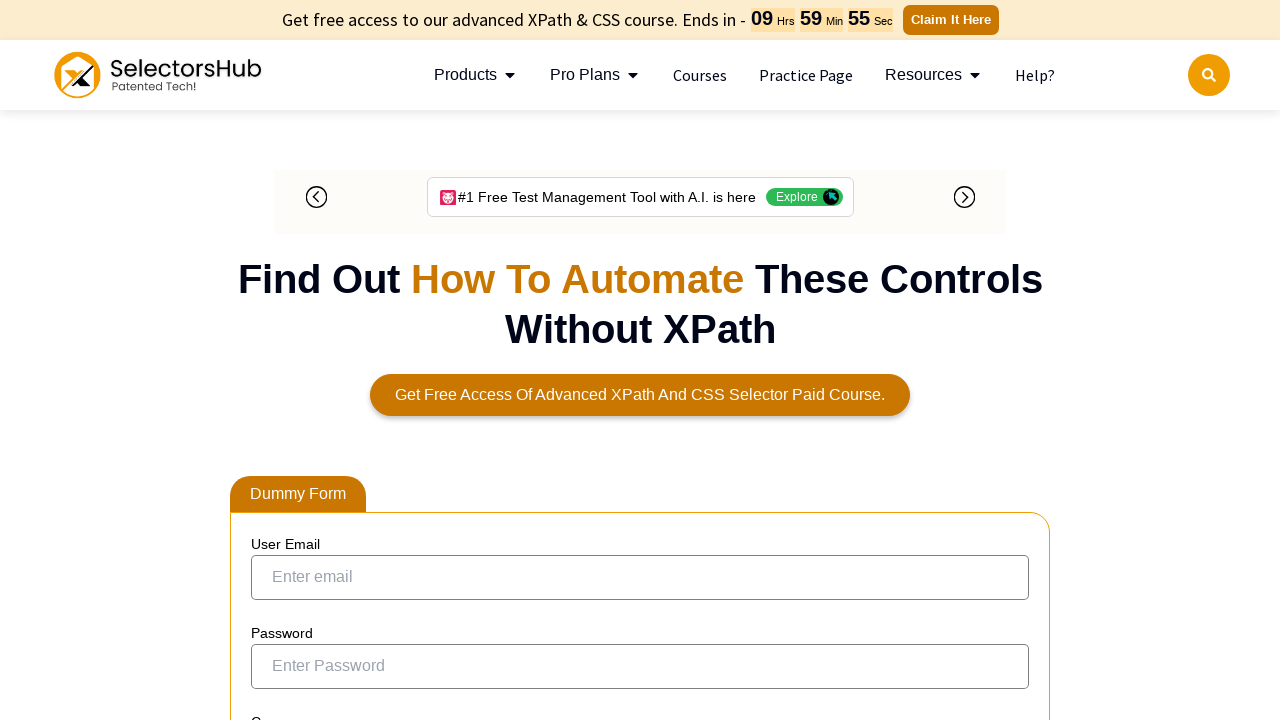

New page loaded successfully
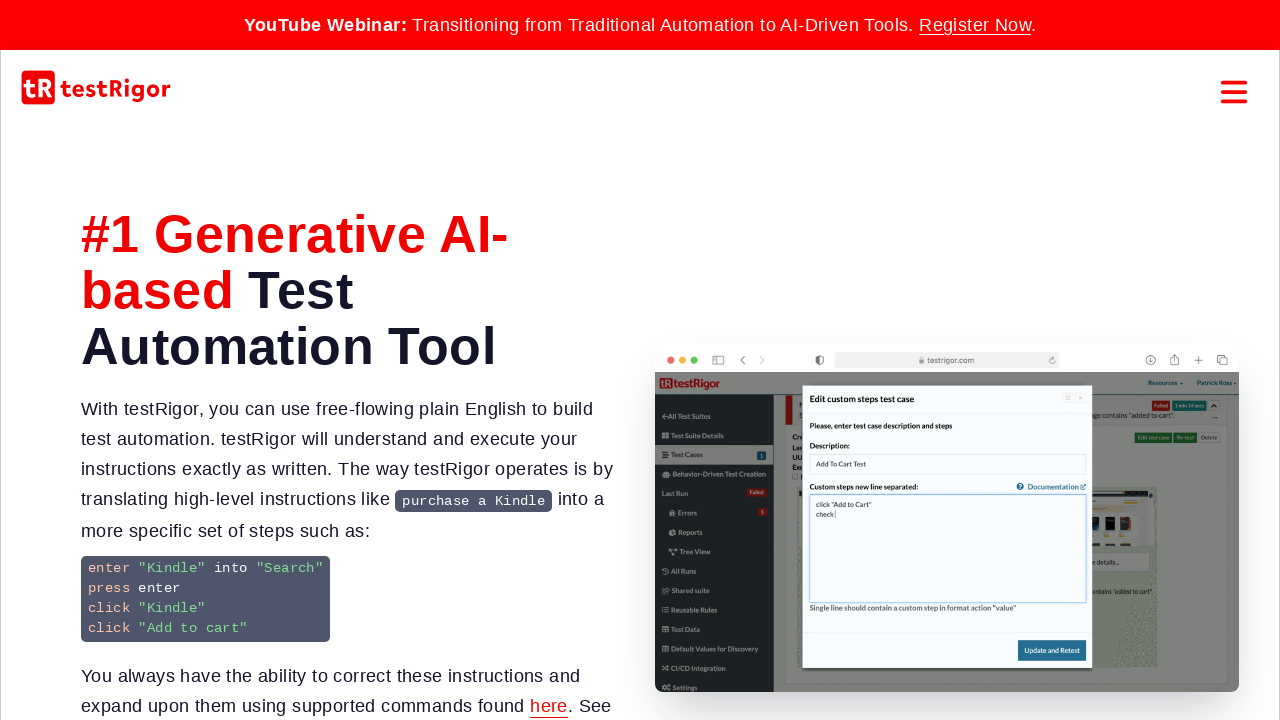

Retrieved original page title: Xpath Practice Page | Shadow dom, nested shadow dom, iframe, nested iframe and more complex automation scenarios.
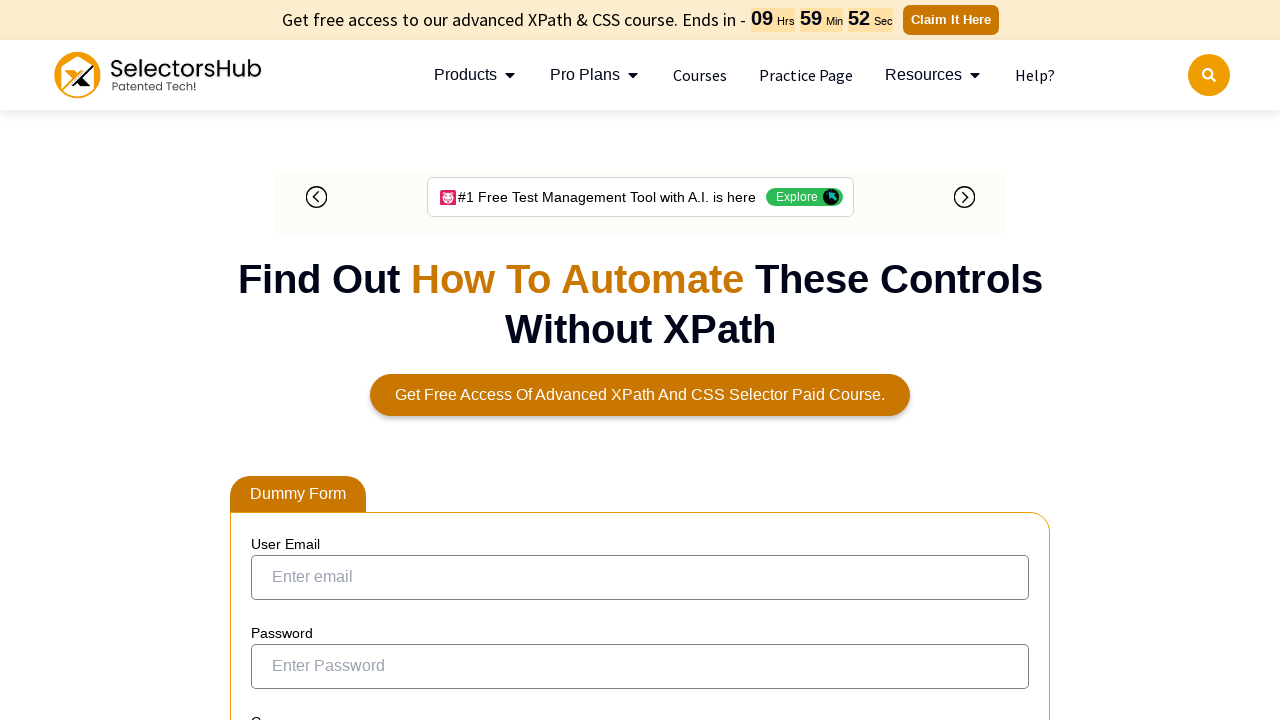

Retrieved new page title: AI-Based Test Automation Tool [2026] - testRigor Software Testing
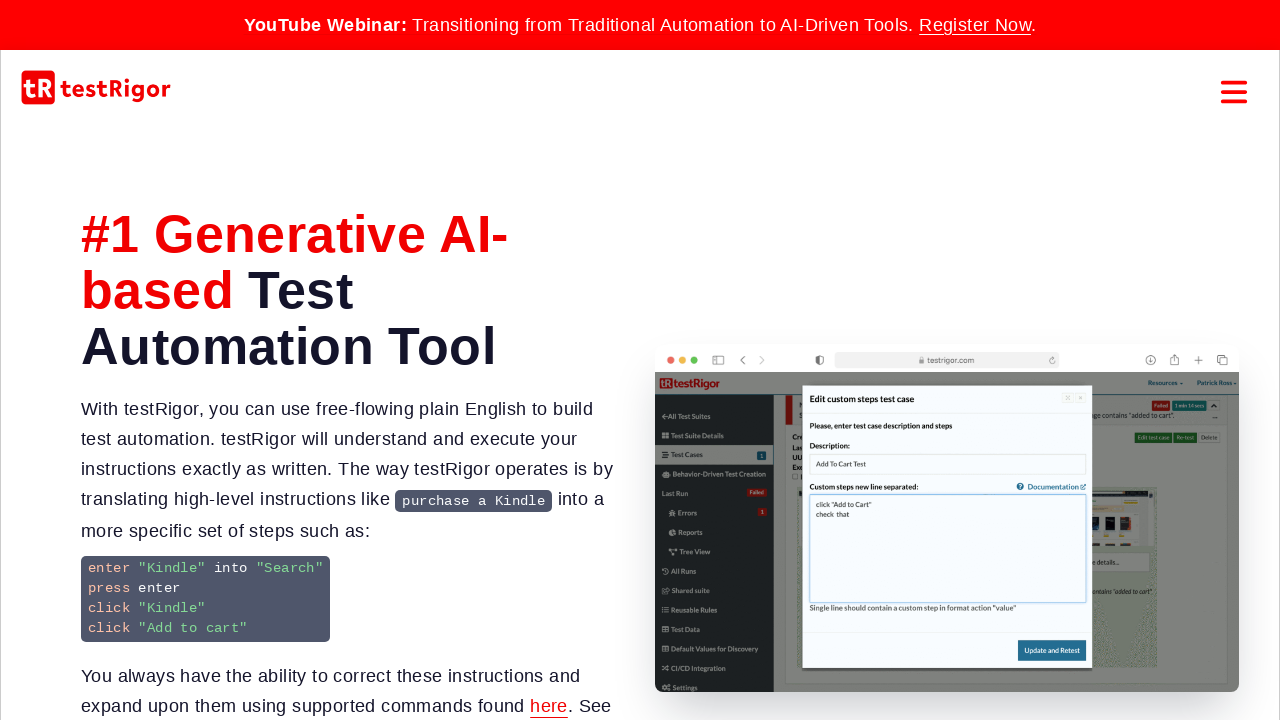

Brought new page to front
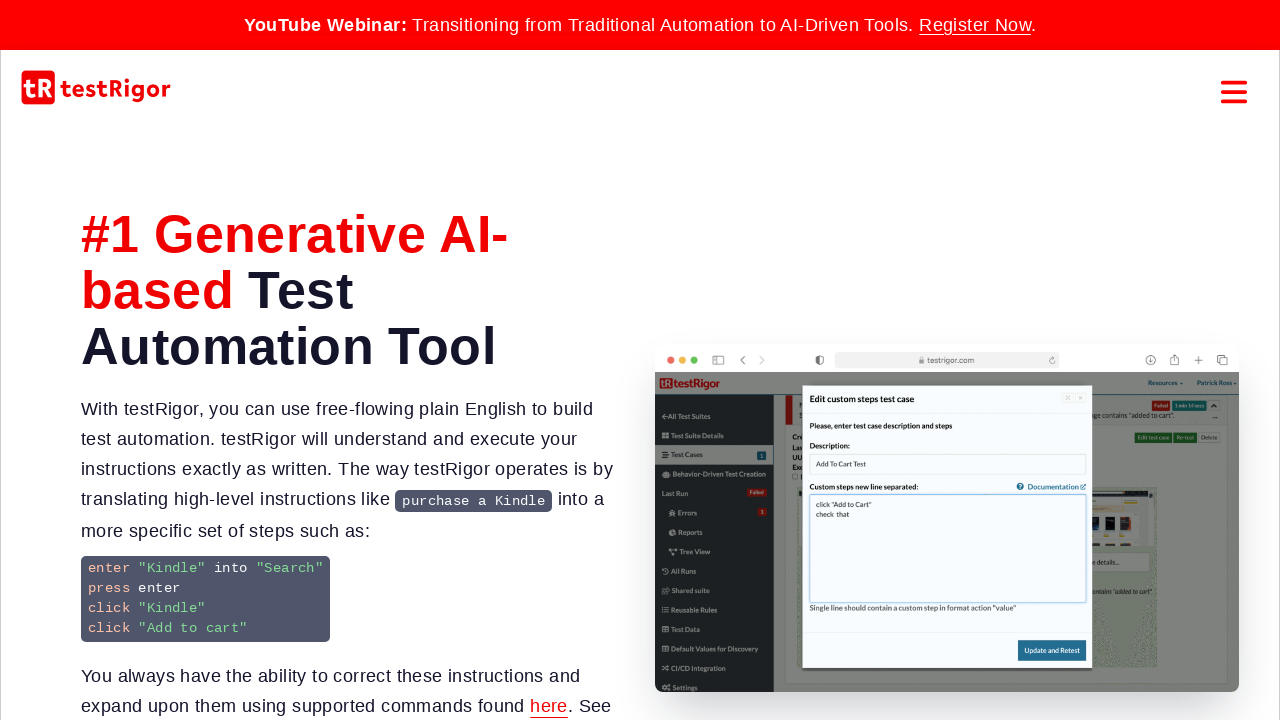

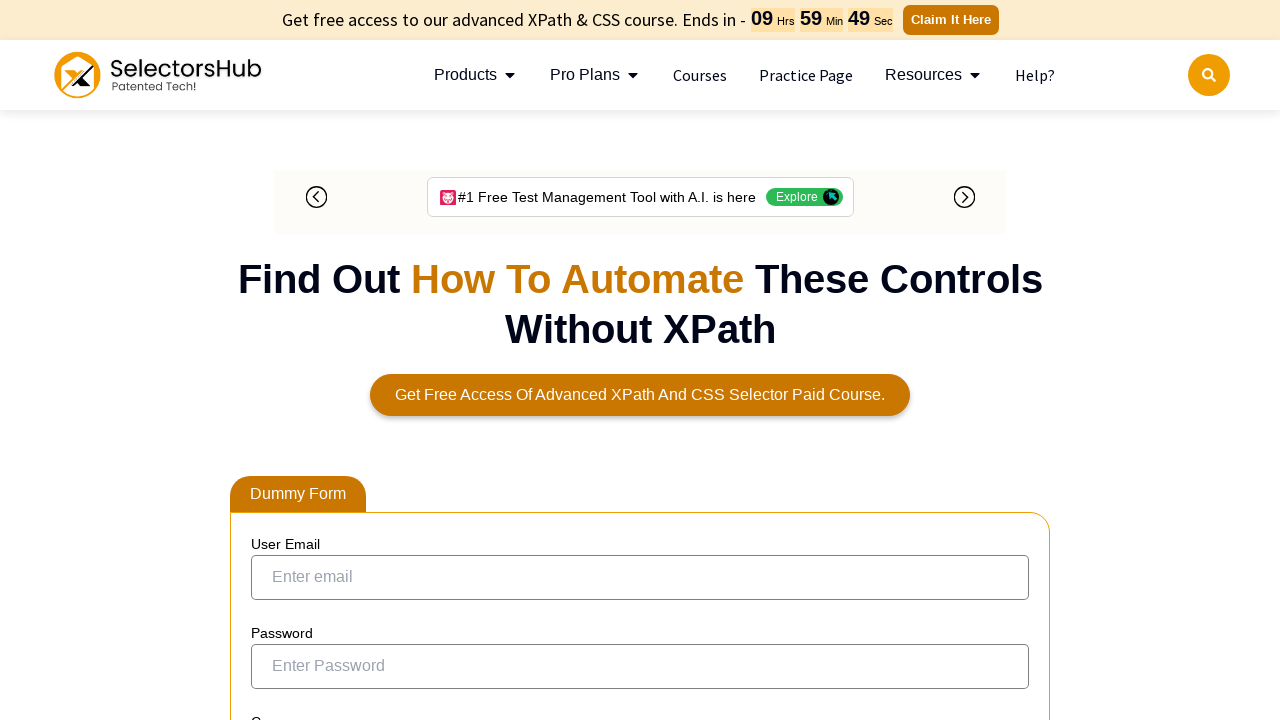